Tests dynamic loading using fluent waits - clicks start button and verifies loading sequence with element visibility transitions.

Starting URL: http://the-internet.herokuapp.com/dynamic_loading/1

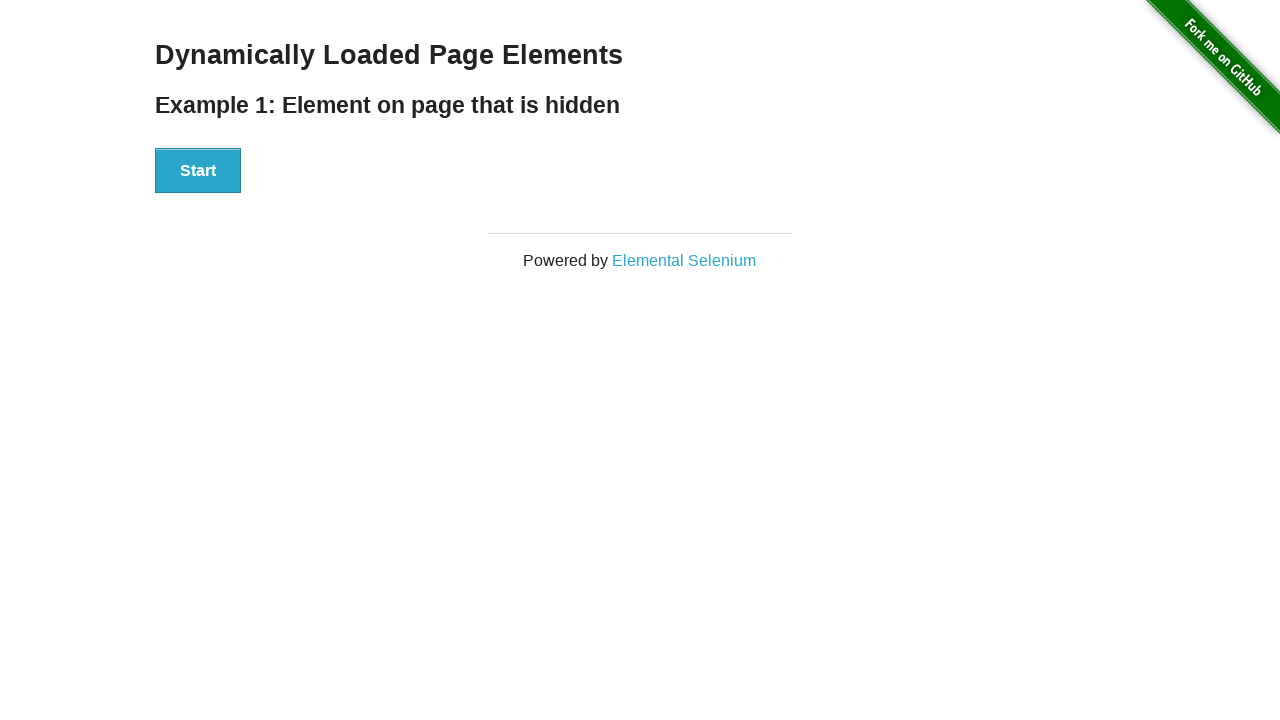

Start button is visible and ready to click
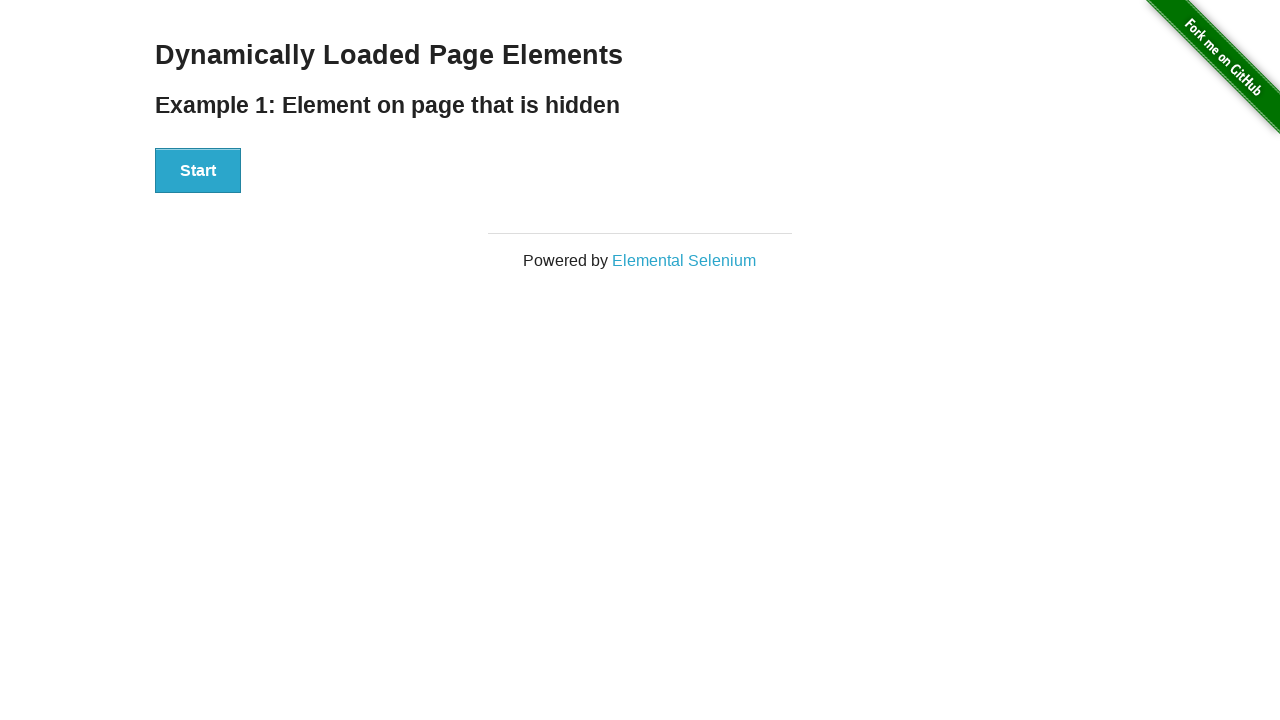

Clicked the start button to initiate dynamic loading at (198, 171) on button
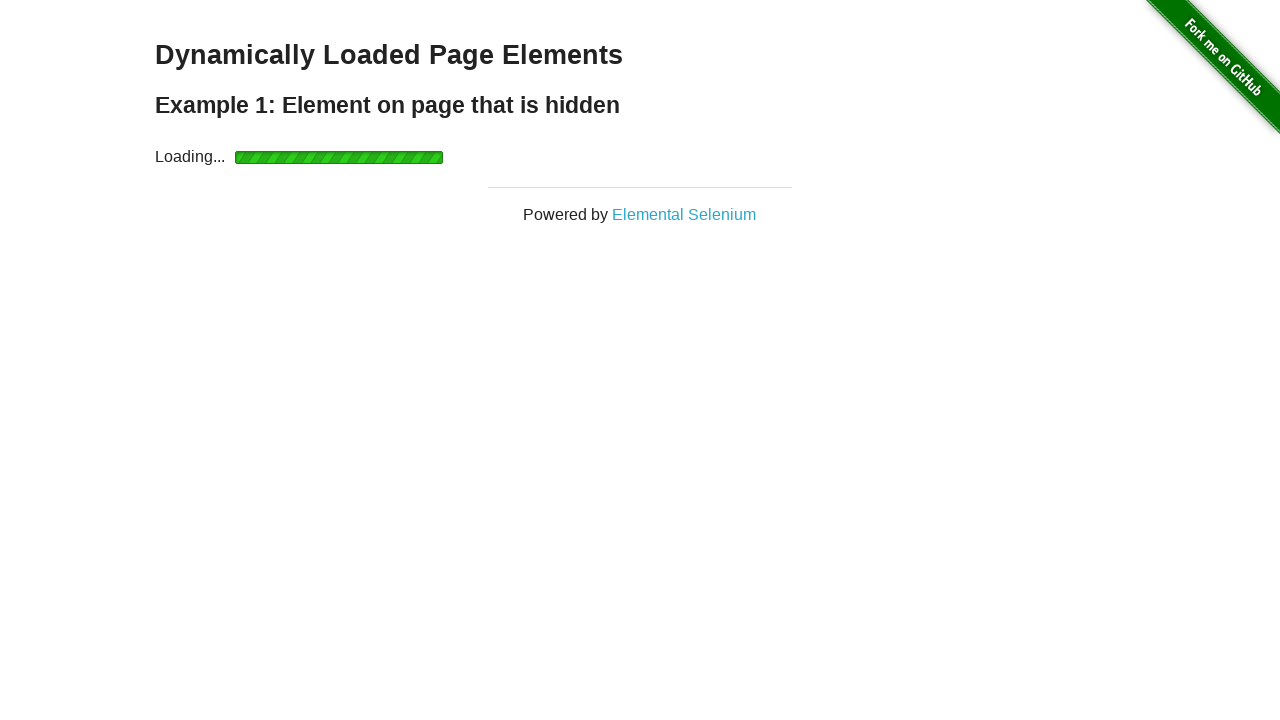

Start button disappeared after clicking
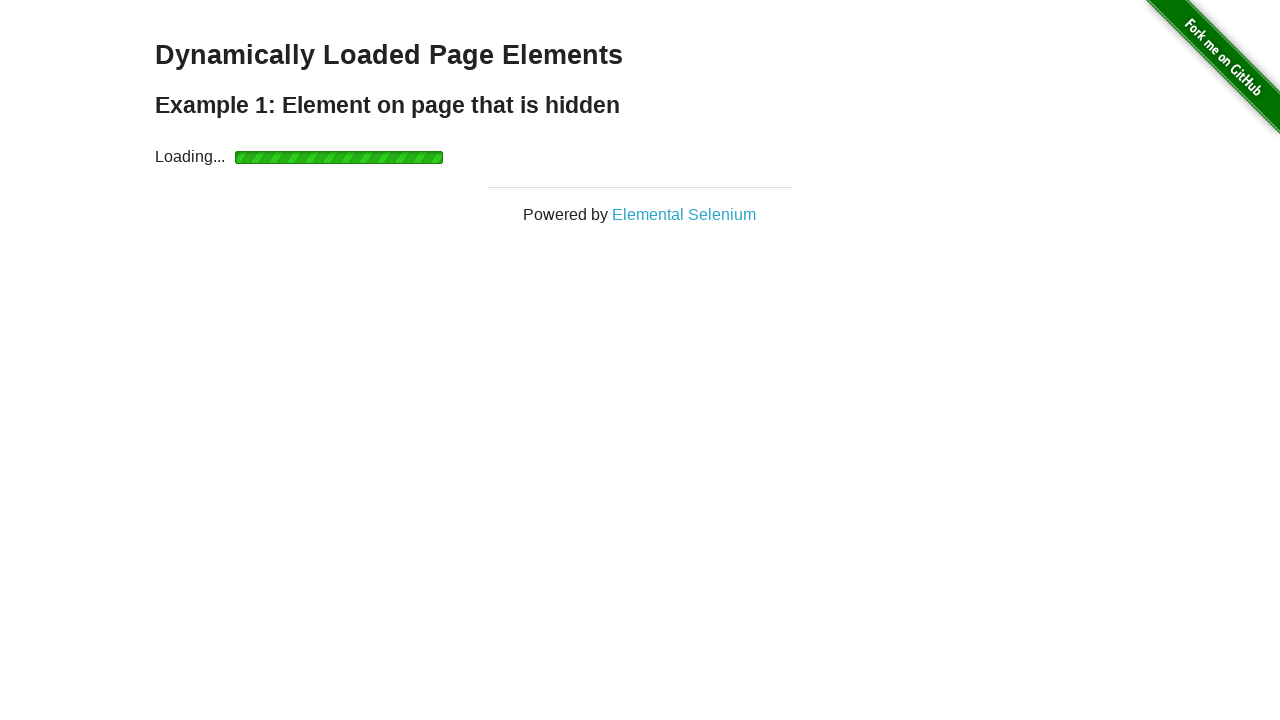

Loading indicator appeared on the page
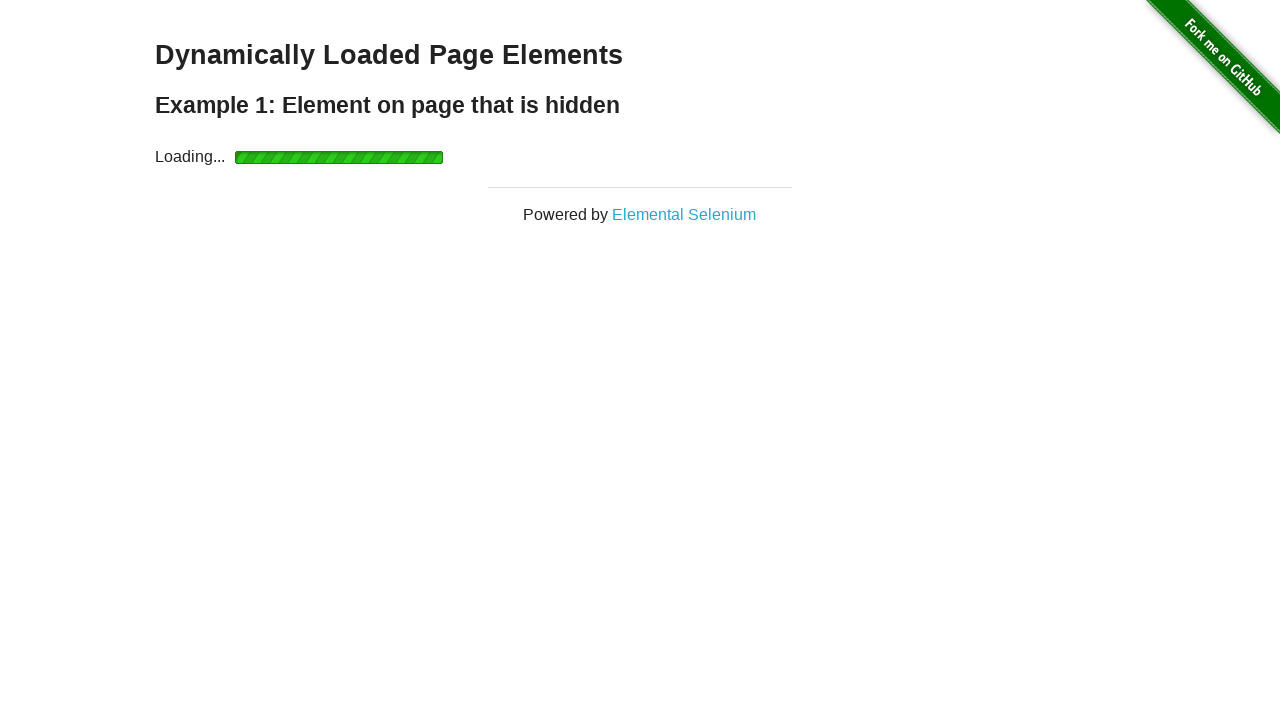

Loading indicator disappeared after processing
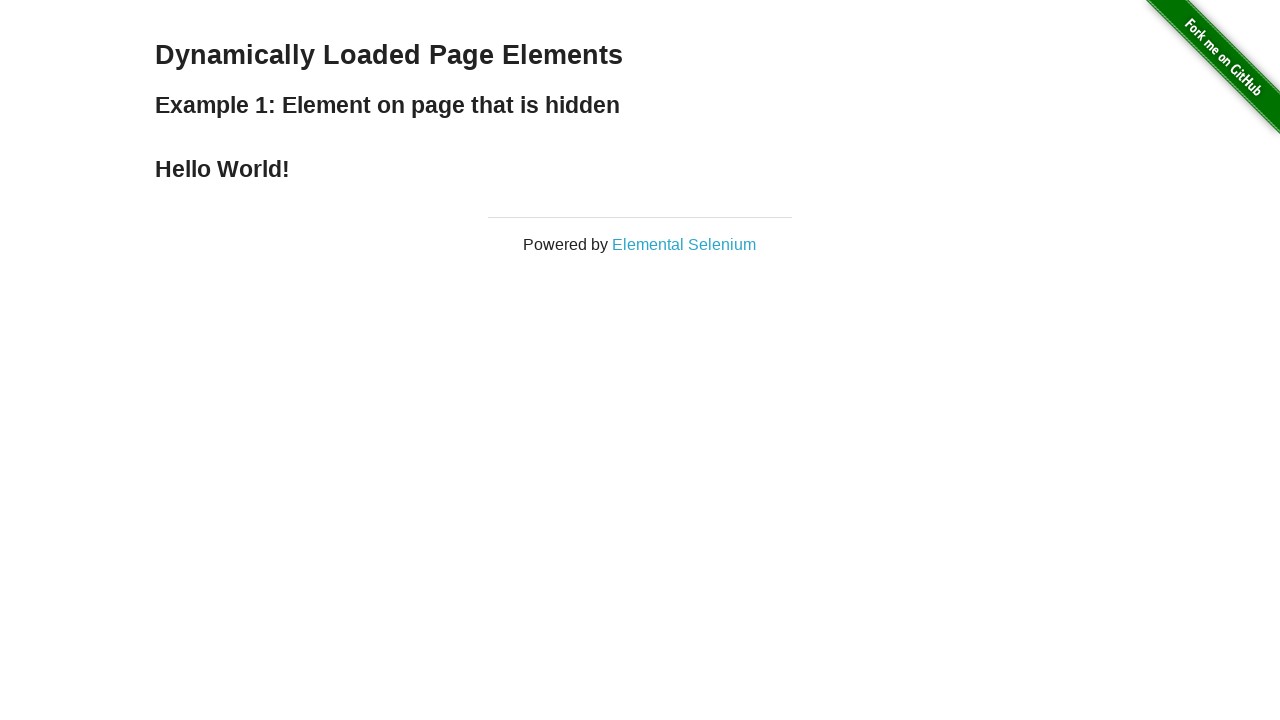

Finish text is now visible confirming dynamic load completed
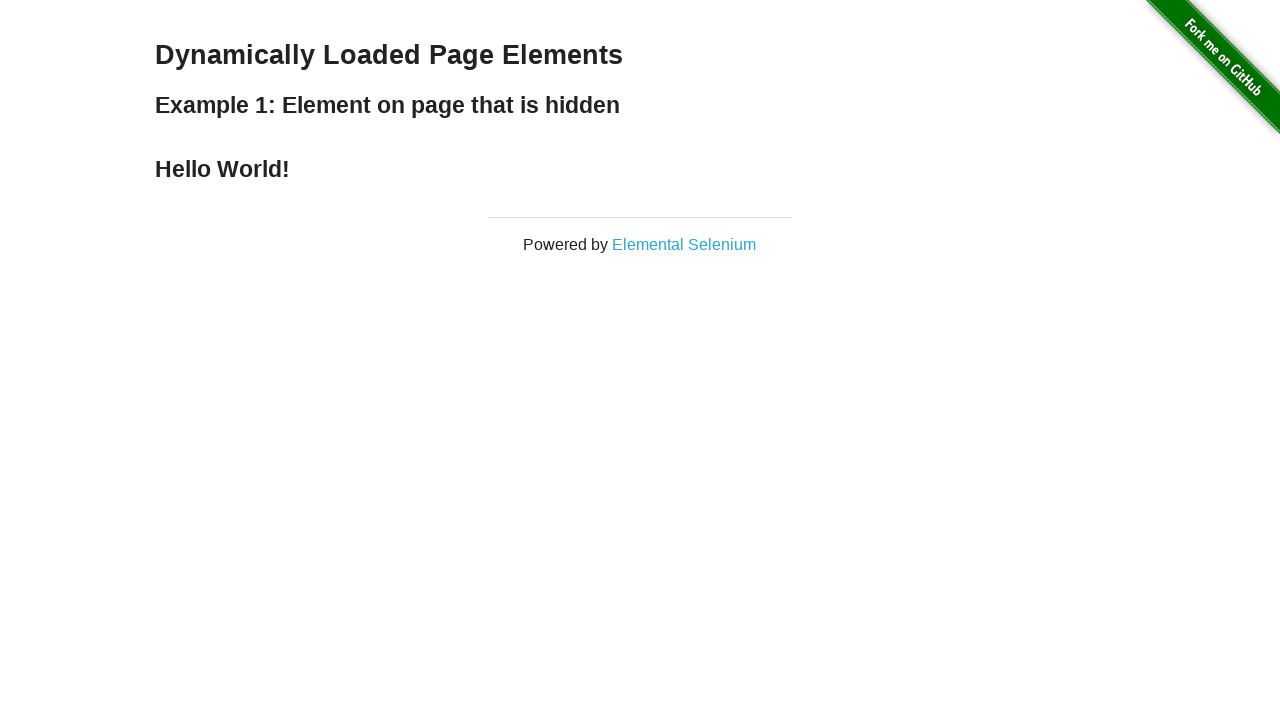

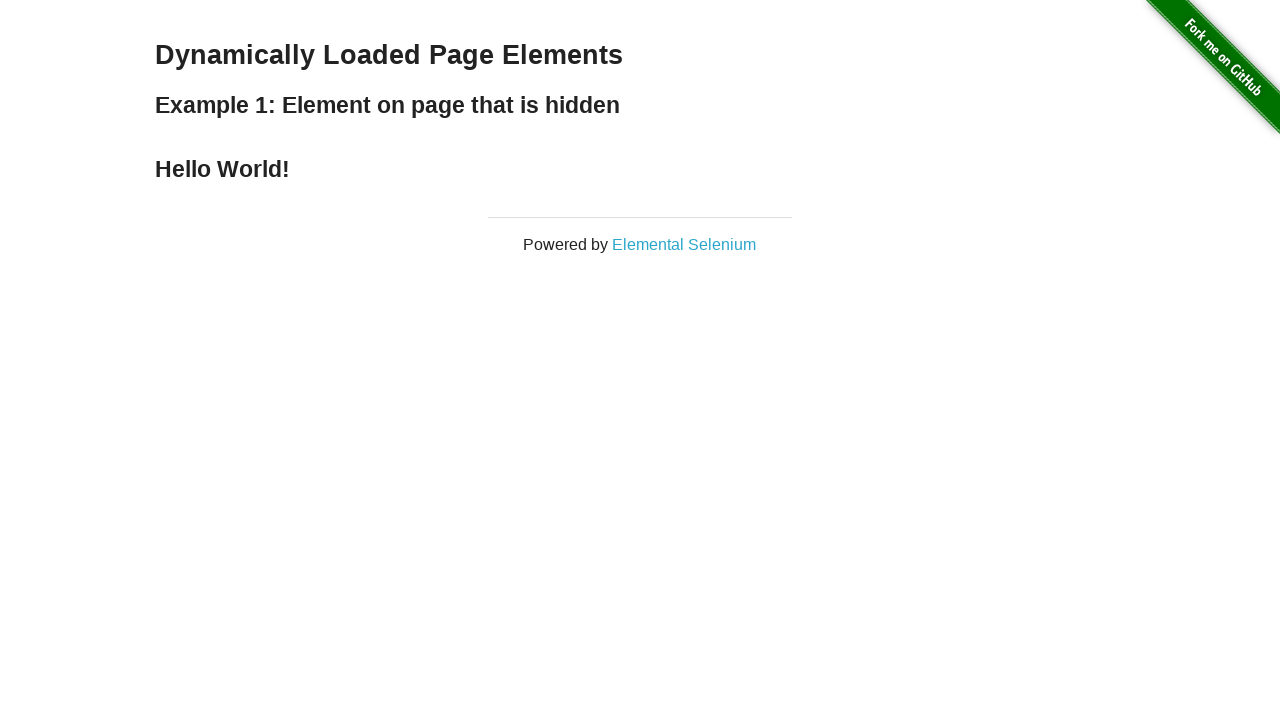